Tests the Weblio translation service by entering English text "hello" into the translation input field and clicking the translate button to get the Japanese translation.

Starting URL: https://translate.weblio.jp/

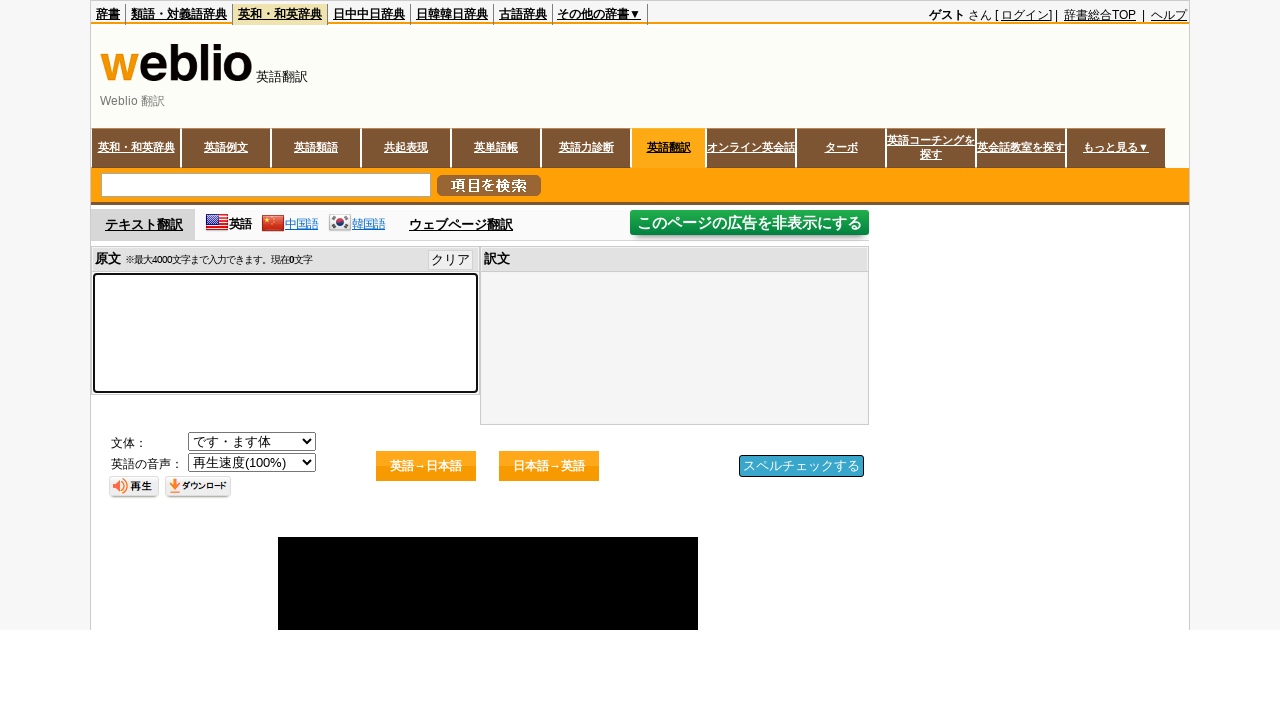

Filled translation input field with 'hello' on .contTAGb
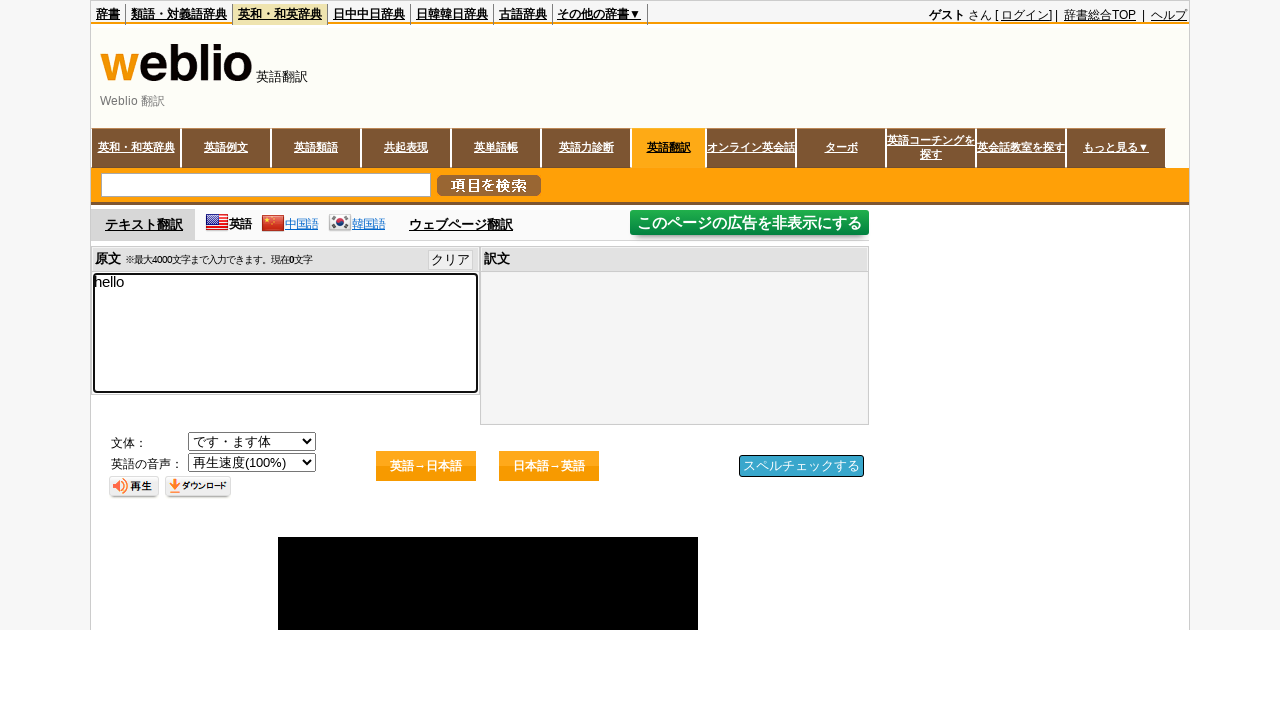

Clicked English to Japanese translate button at (549, 466) on #JEB
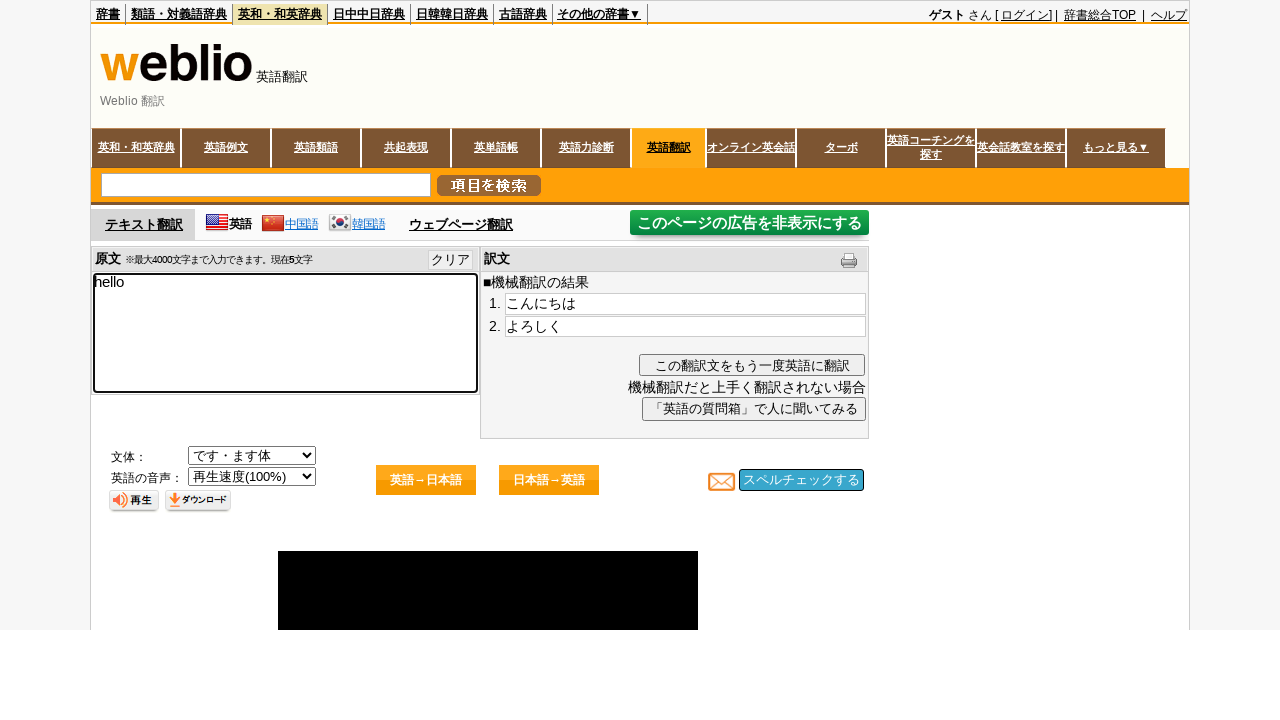

Translation result appeared
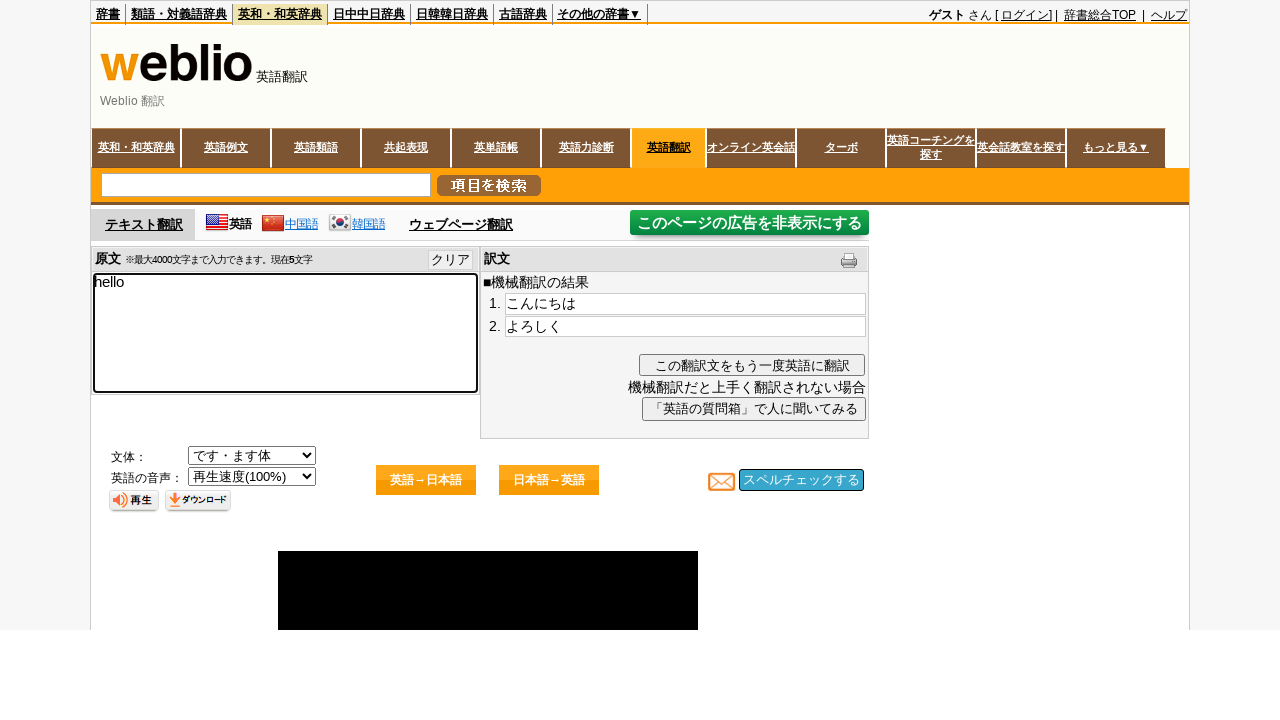

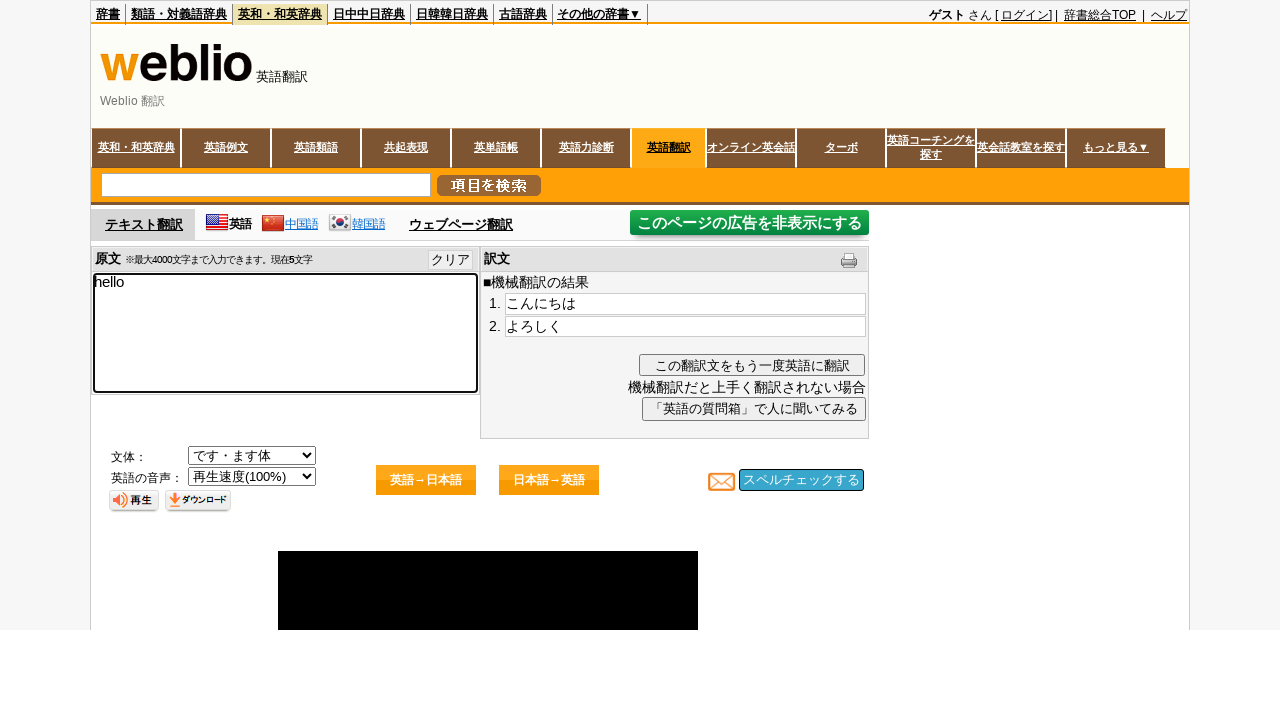